Finds and counts social media icon elements on the page using relative positioning

Starting URL: https://opensource-demo.orangehrmlive.com/

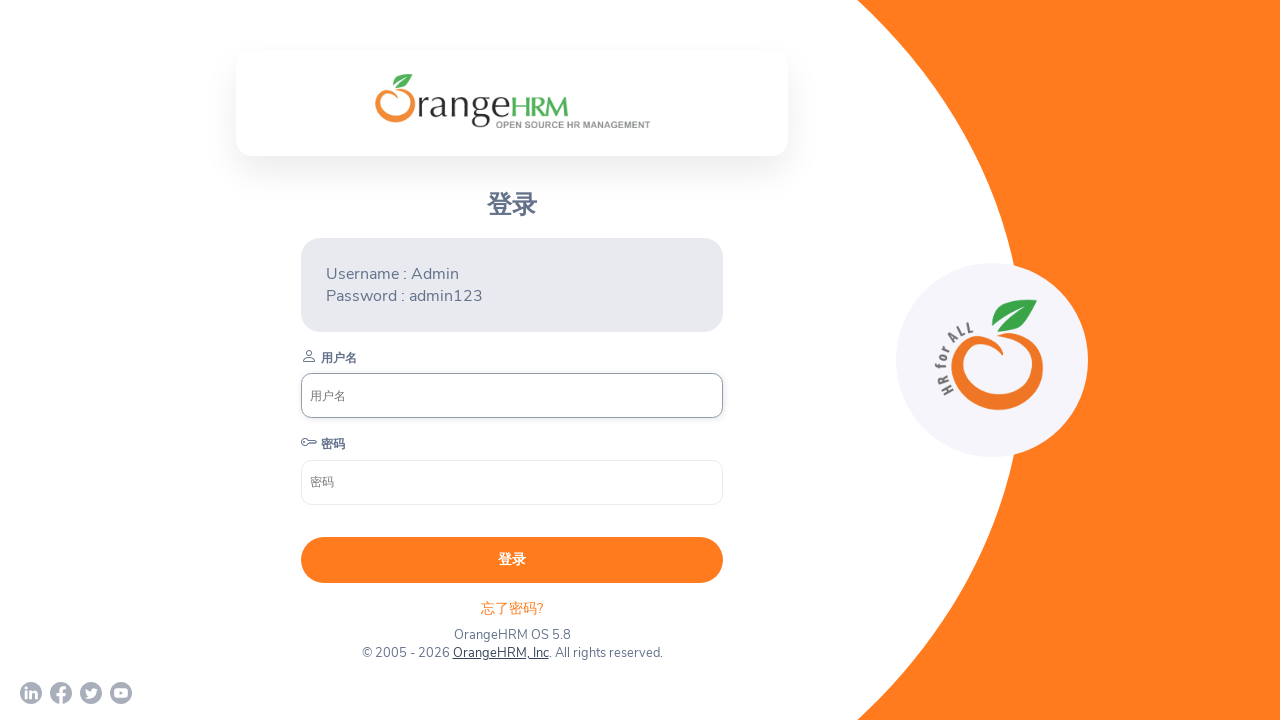

Navigated to OrangeHRM demo website
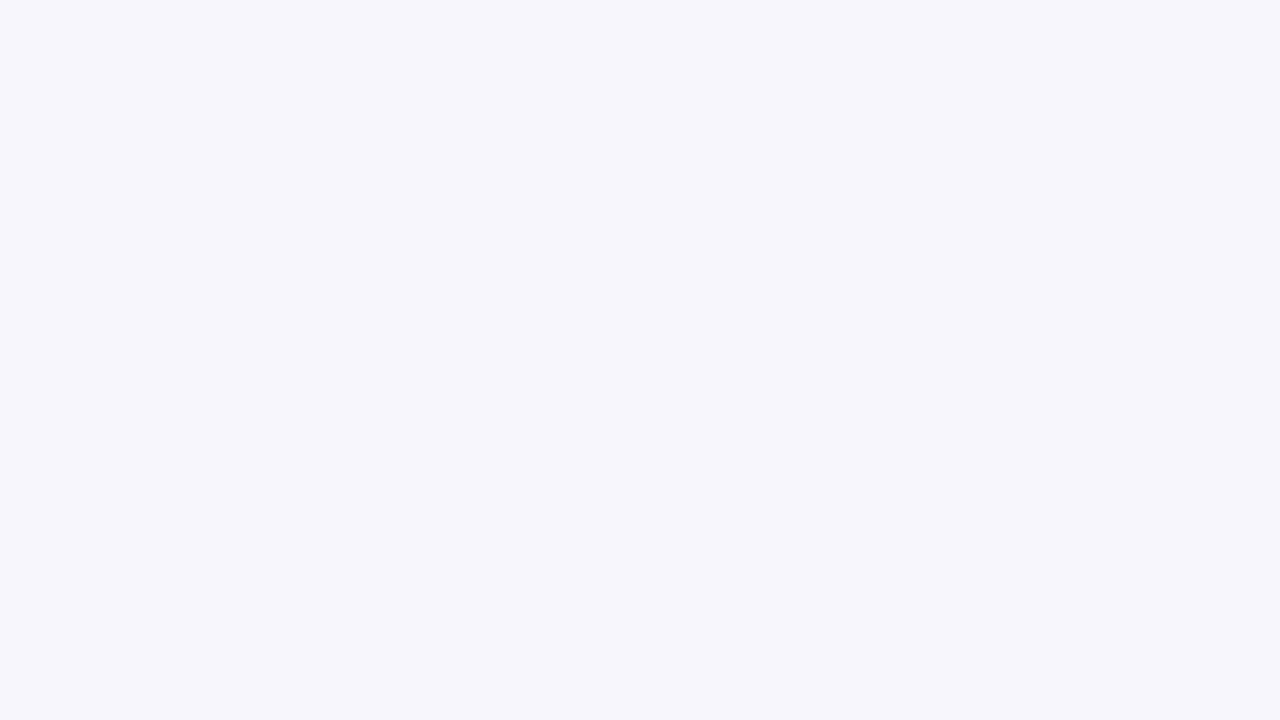

Located all img elements on page
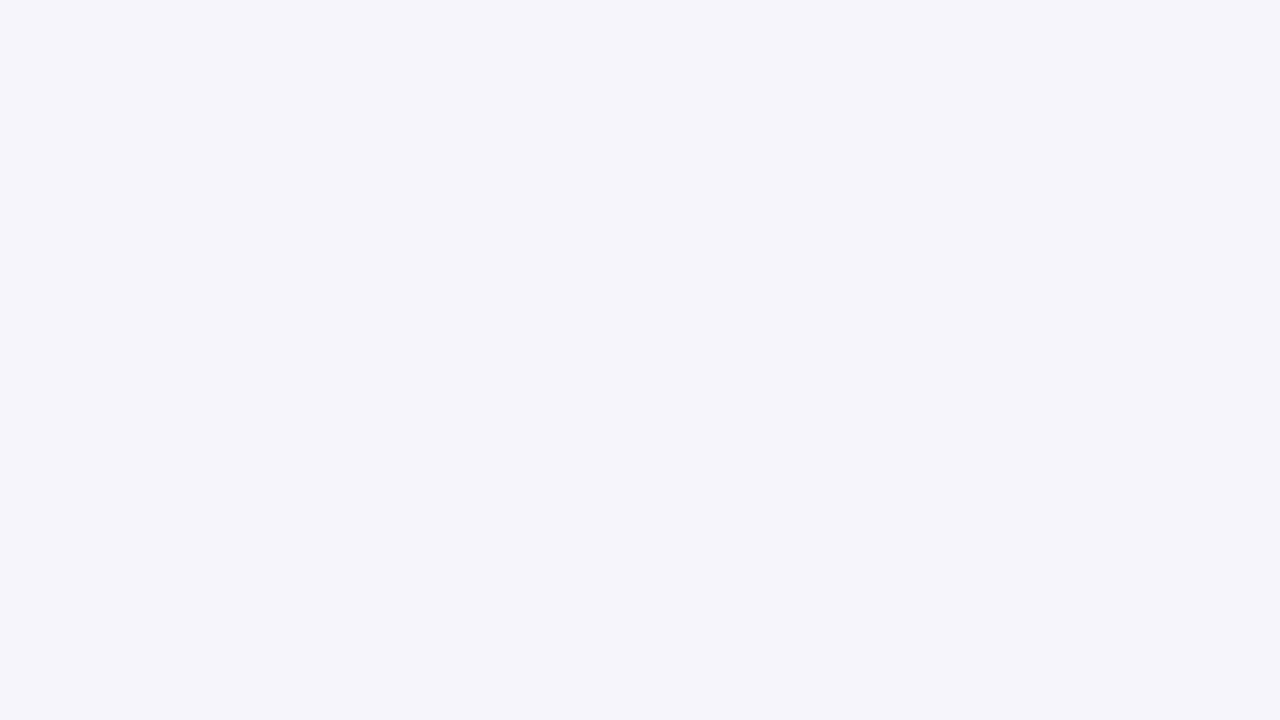

Social media icon scan complete. Found 0 social media icons
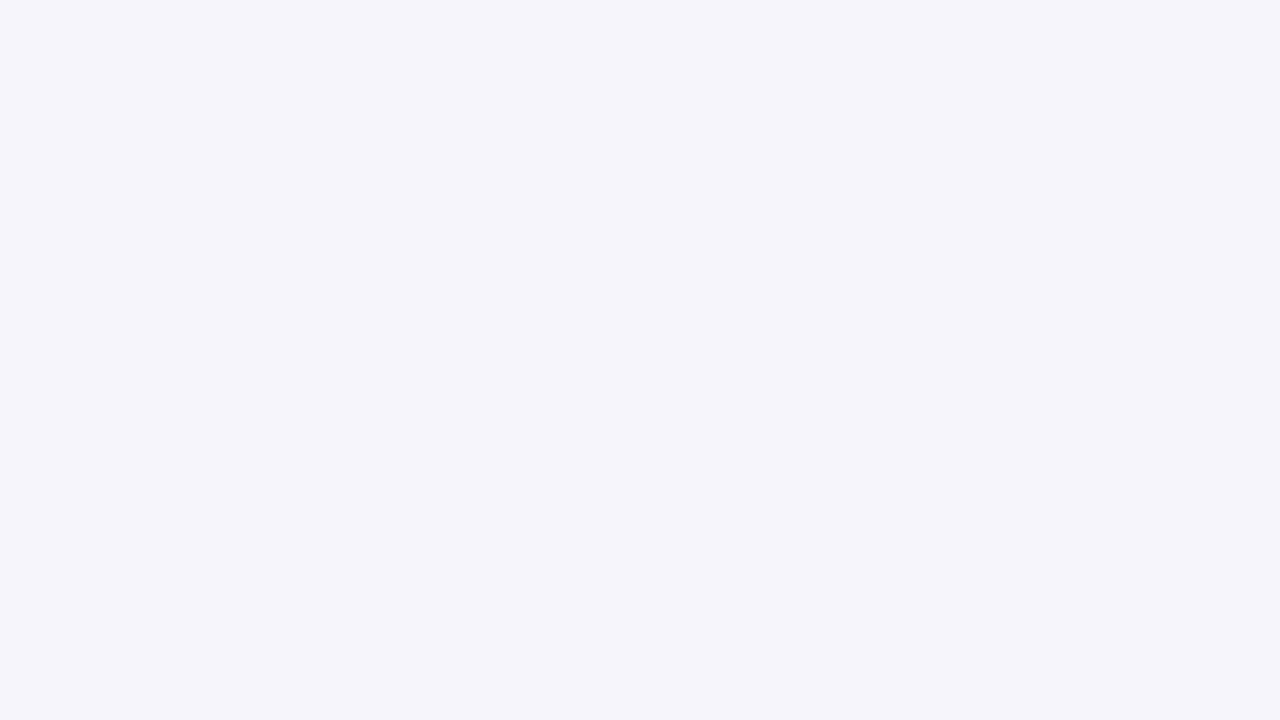

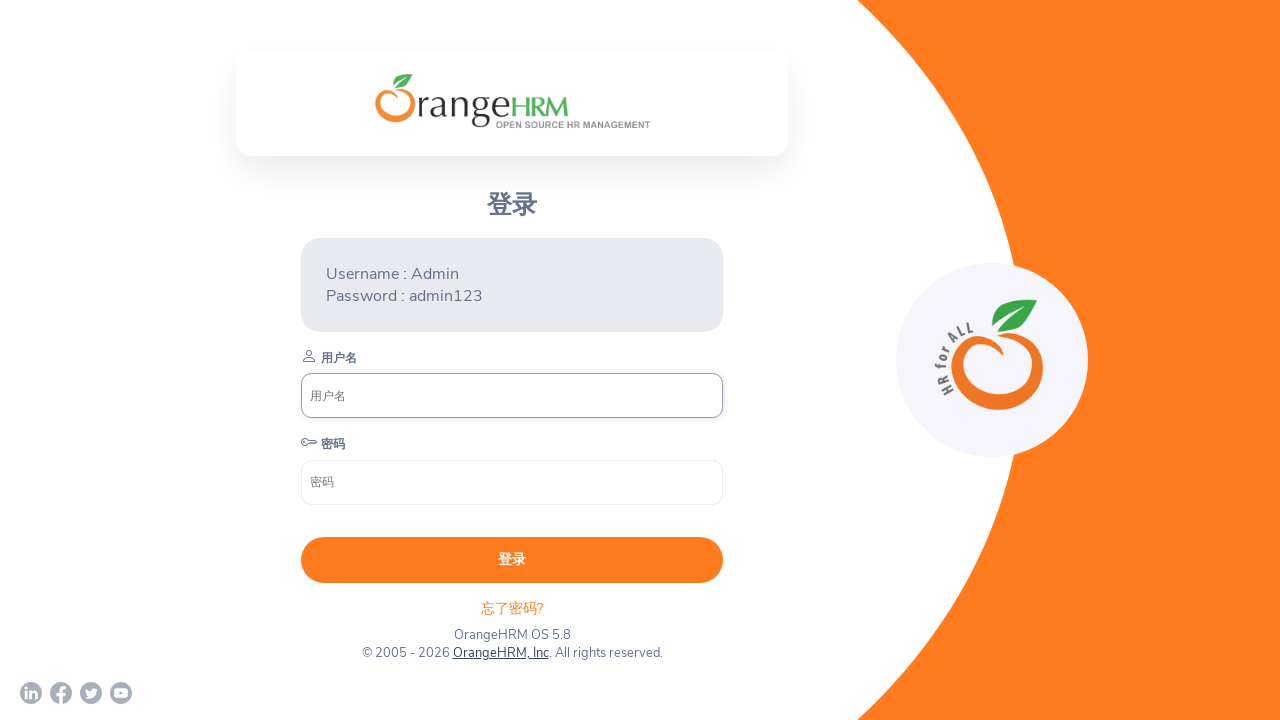